Tests modal interaction by opening a modal and closing it using JavaScript

Starting URL: http://formy-project.herokuapp.com/modal

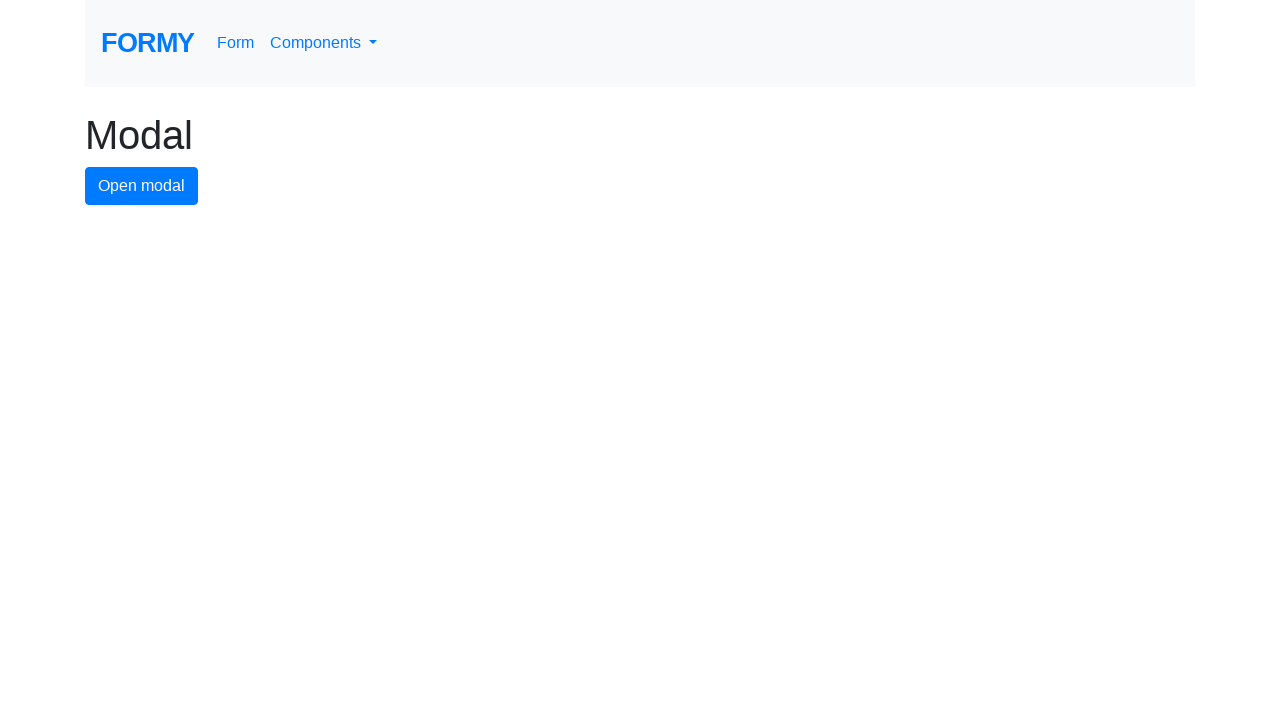

Clicked modal button to open modal at (142, 186) on #modal-button
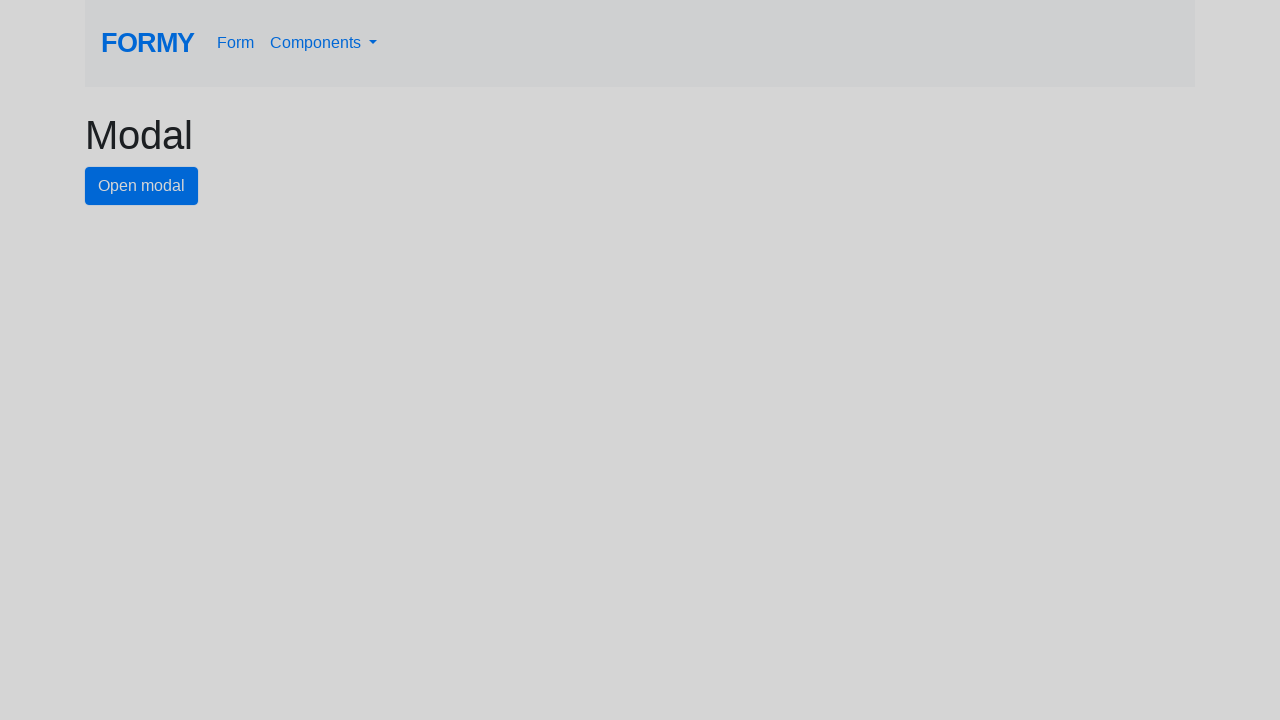

Executed JavaScript to click close button and close modal
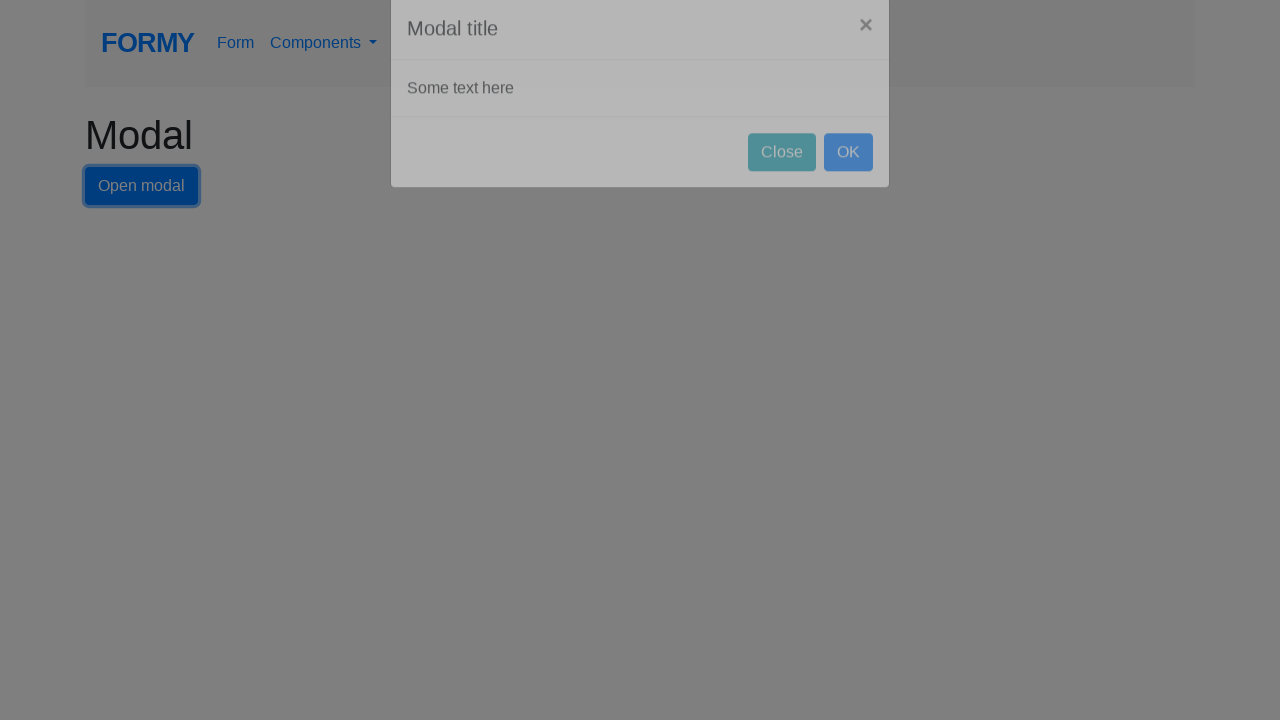

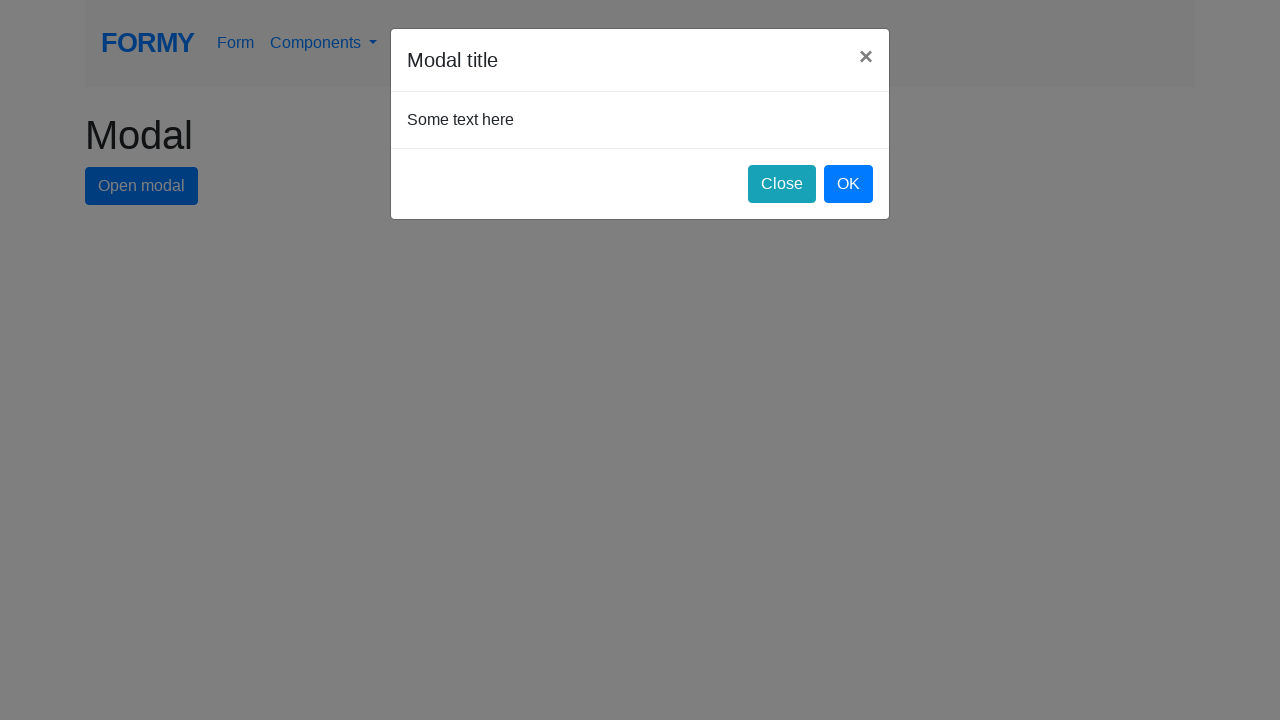